Tests the directory page by navigating to it, switching between grid and list views, and verifying business name displays correctly

Starting URL: https://borgesfacundo.github.io/cse270-teton/

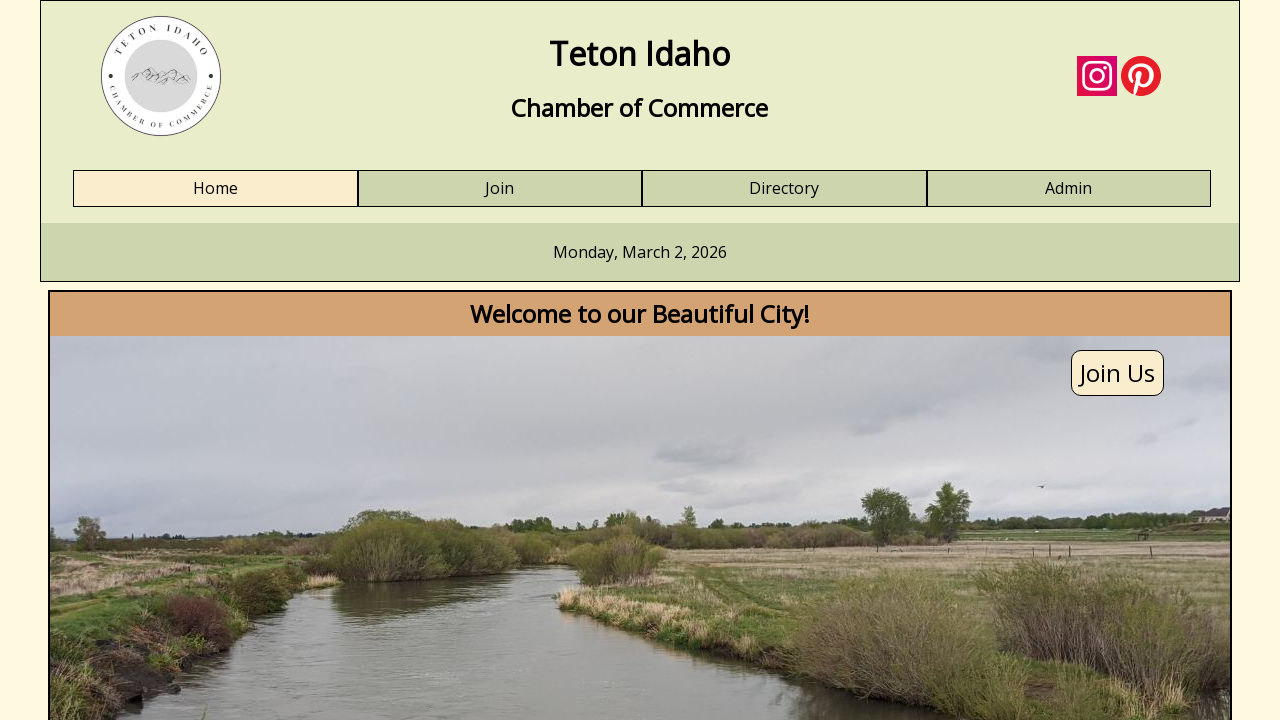

Clicked Directory link to navigate to directory page at (784, 189) on text=Directory
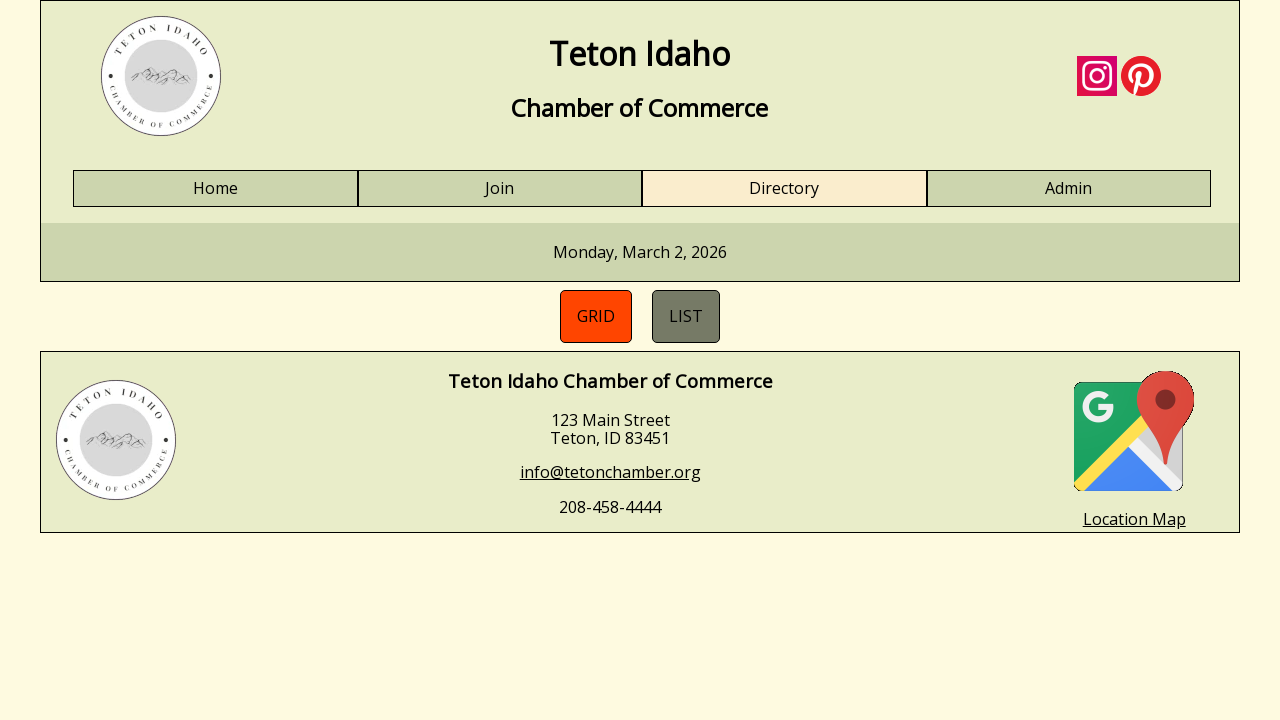

Clicked grid view button at (596, 316) on #directory-grid
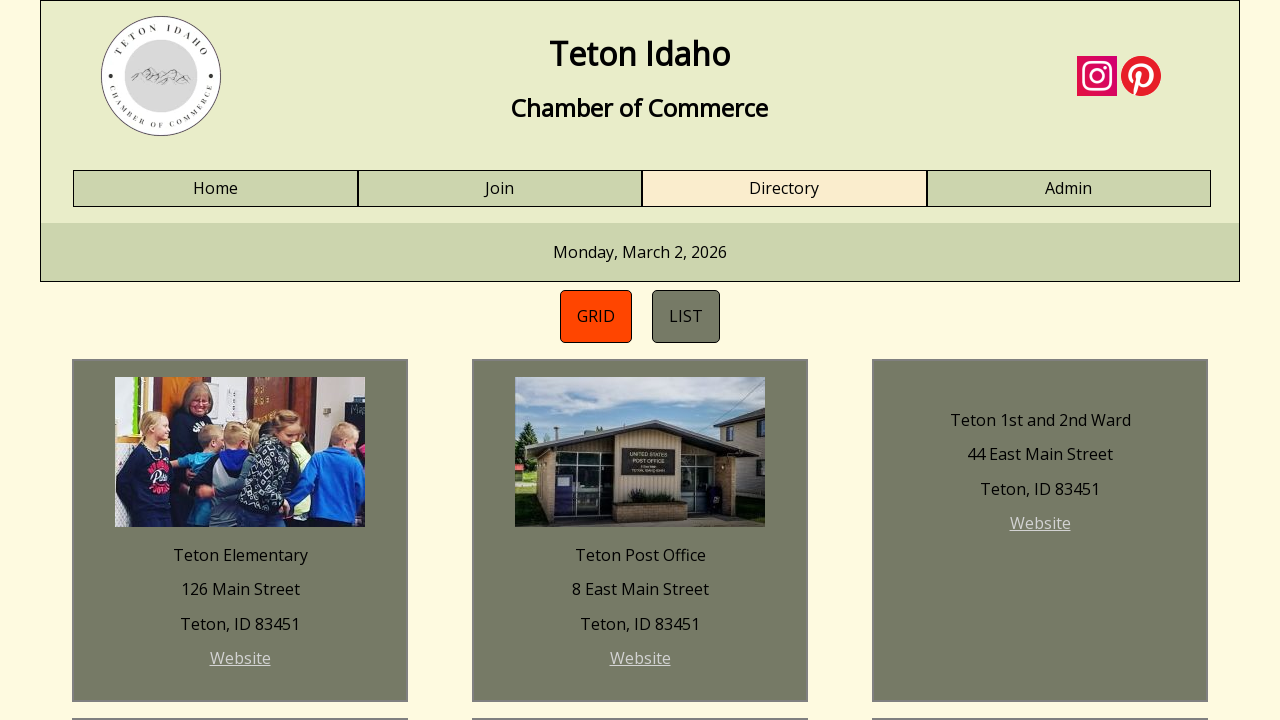

Verified business name 'Teton Turf and Tree' displays correctly in grid view
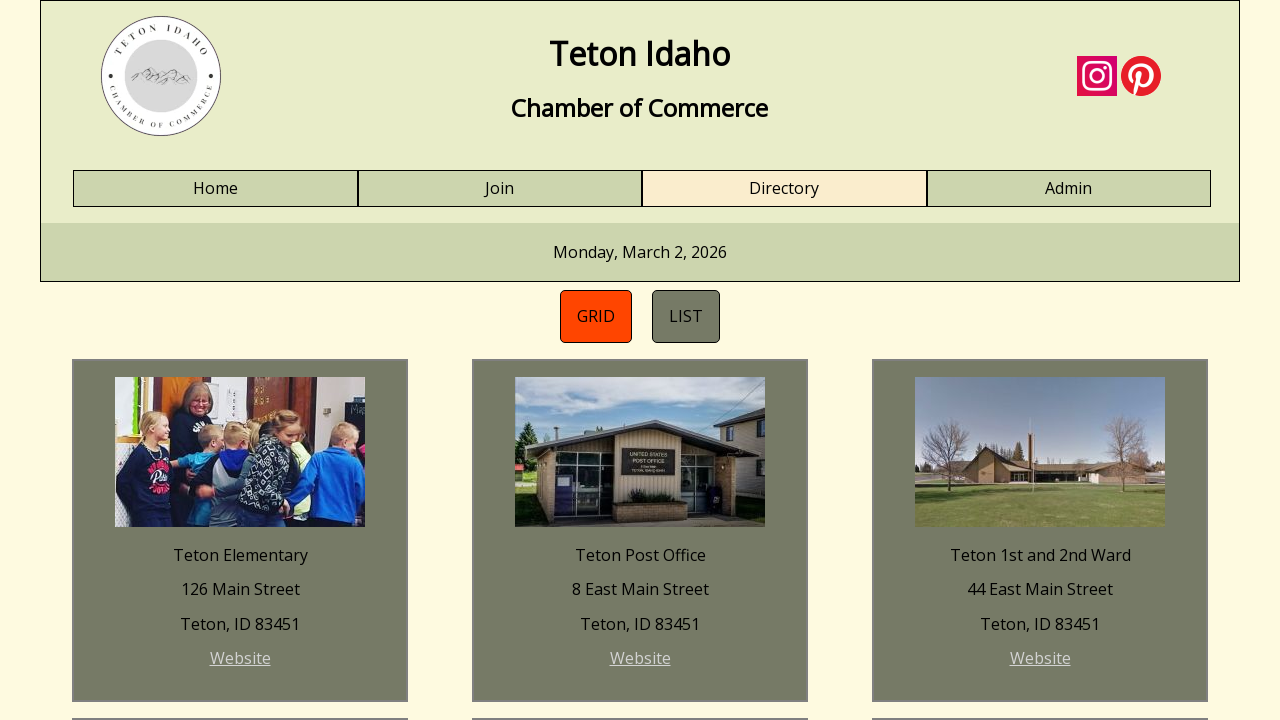

Clicked list view button at (686, 316) on #directory-list
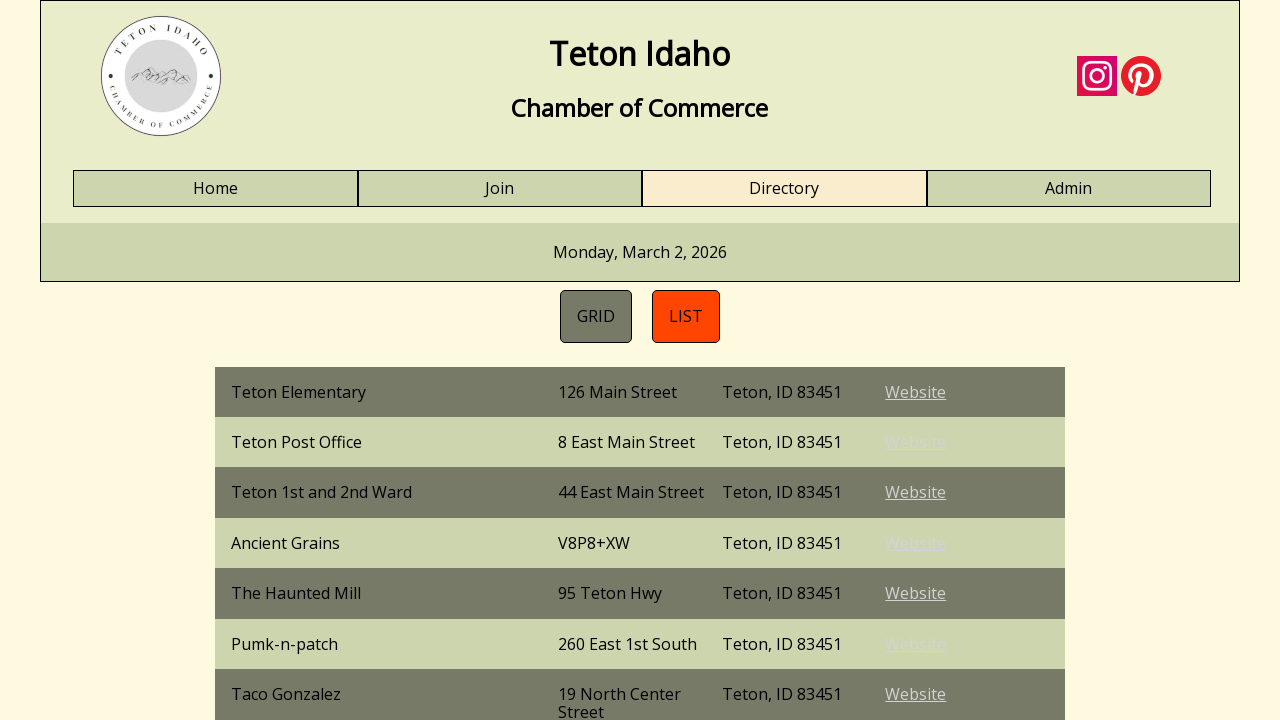

Verified business name 'Teton Turf and Tree' displays correctly in list view
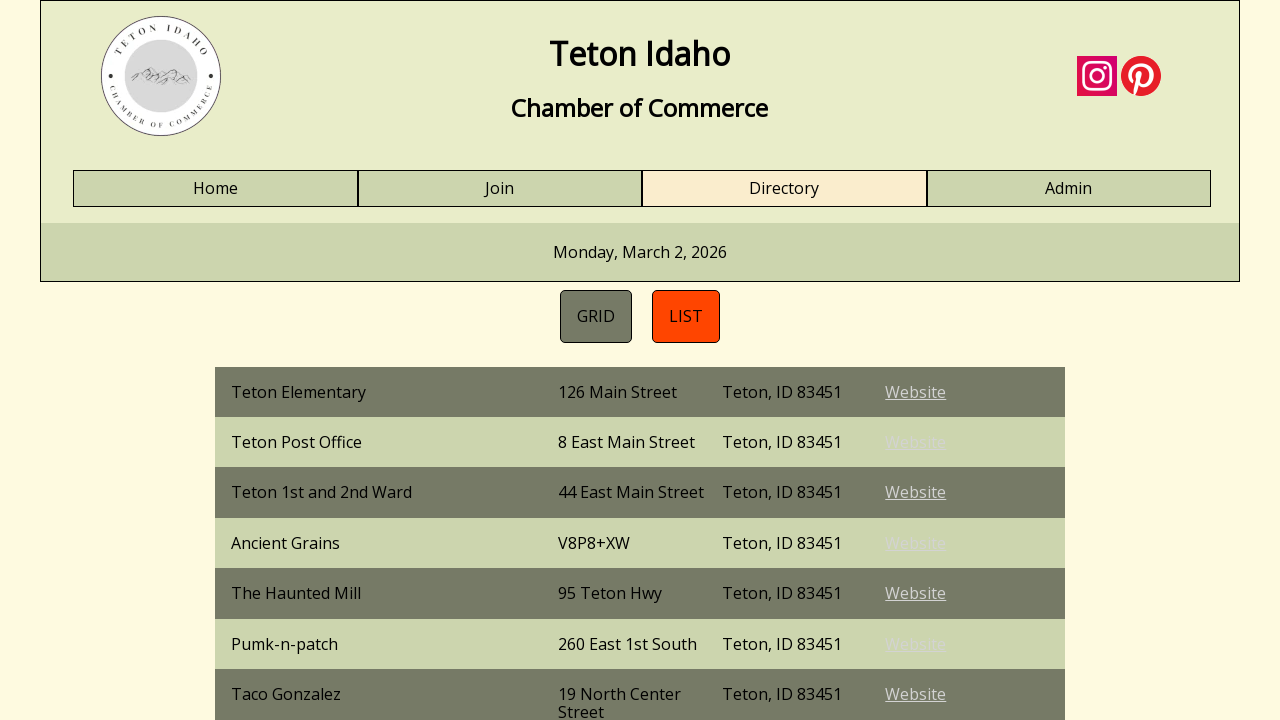

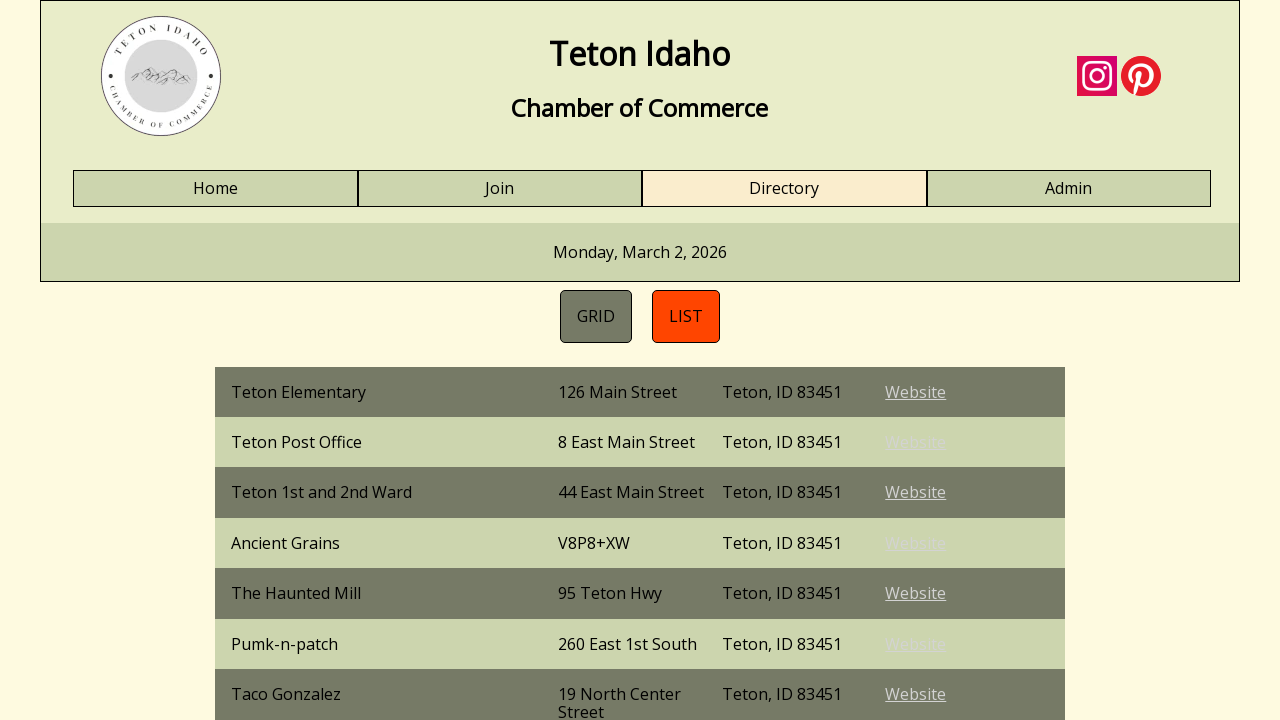